Solves a math problem on a form by calculating a value from an on-page input, then fills the answer and submits the form with checkbox selections

Starting URL: https://suninjuly.github.io/math.html

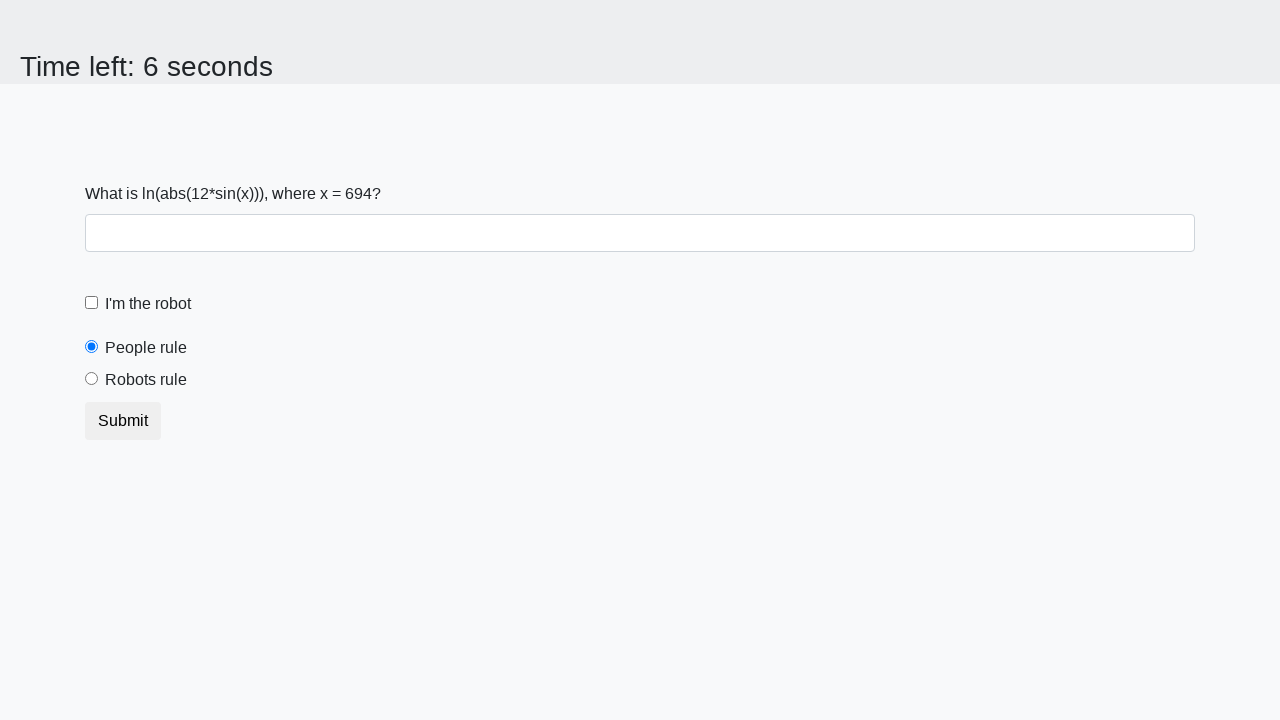

Retrieved x value from input field on math form
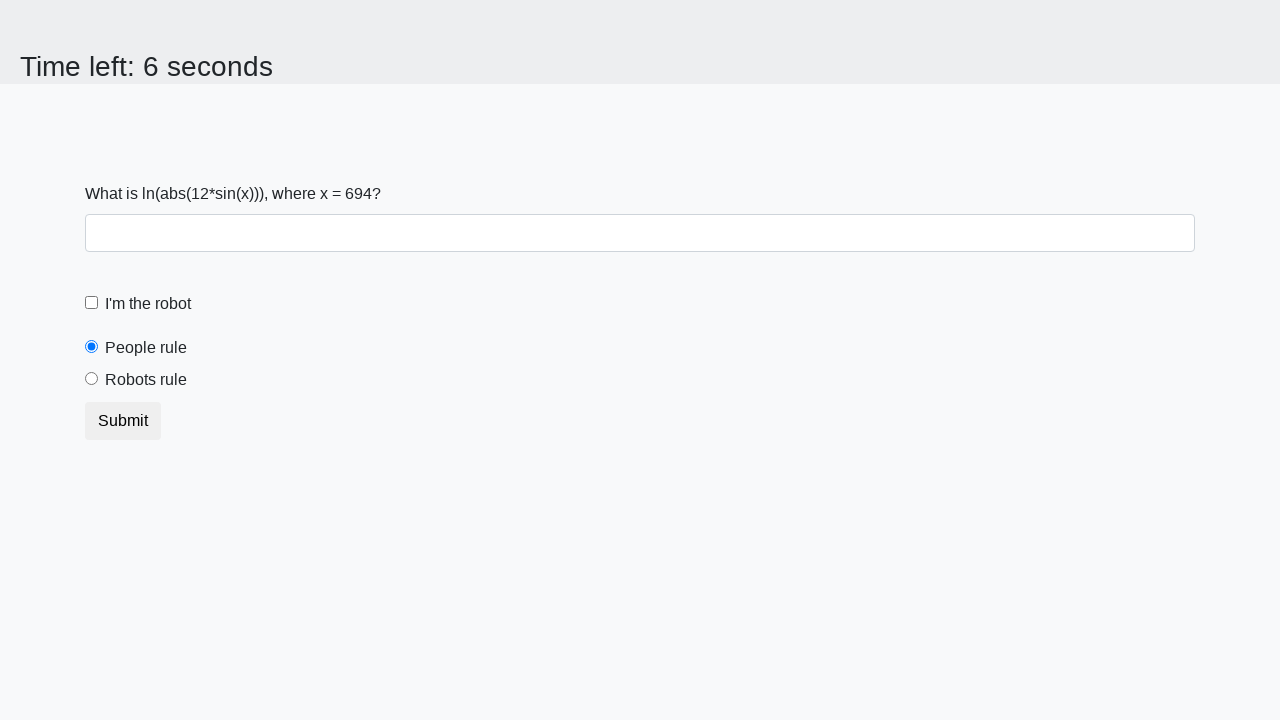

Calculated math formula: log(abs(12 * sin(x)))
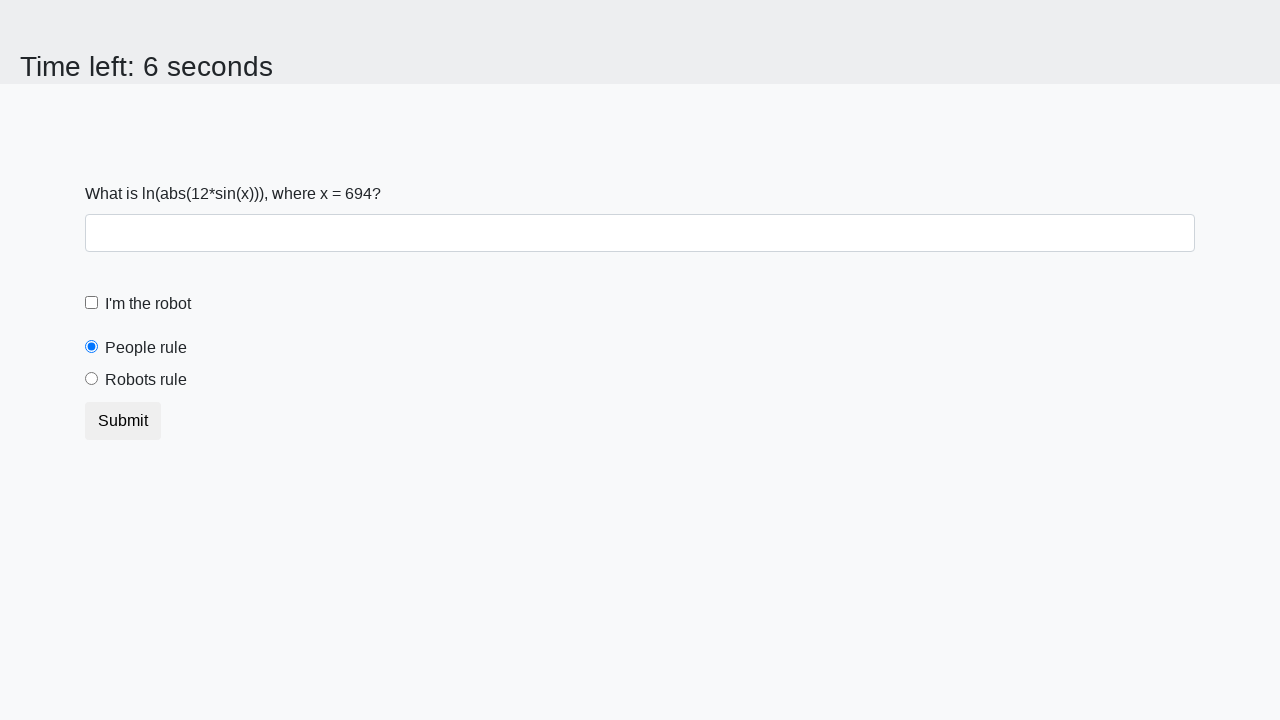

Filled answer field with calculated value on #answer
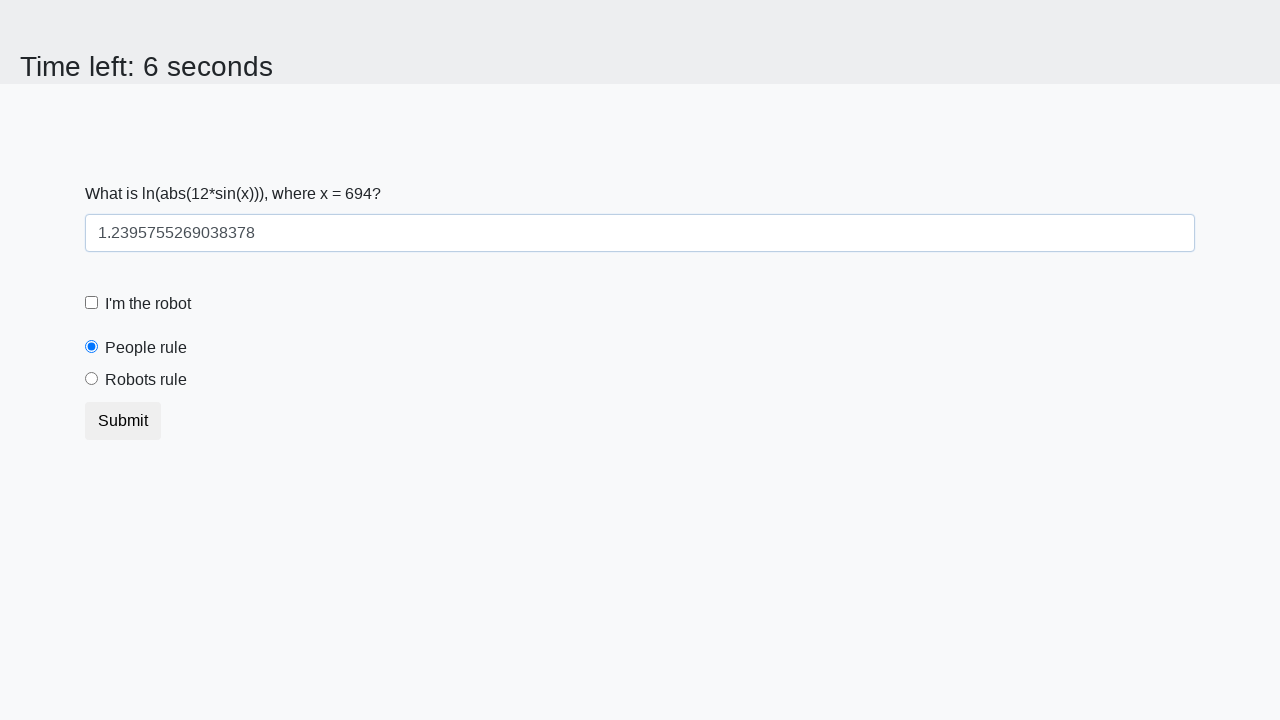

Clicked robot checkbox at (92, 303) on #robotCheckbox
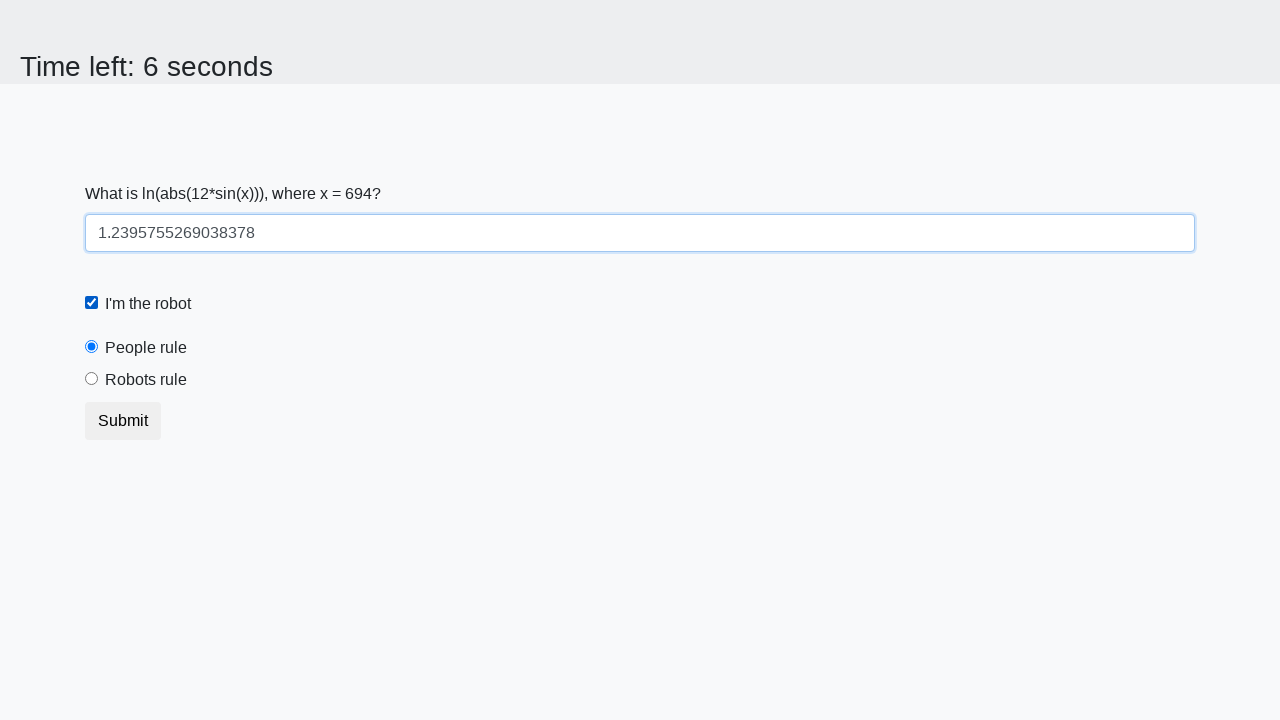

Clicked robots rule radio button at (92, 379) on #robotsRule
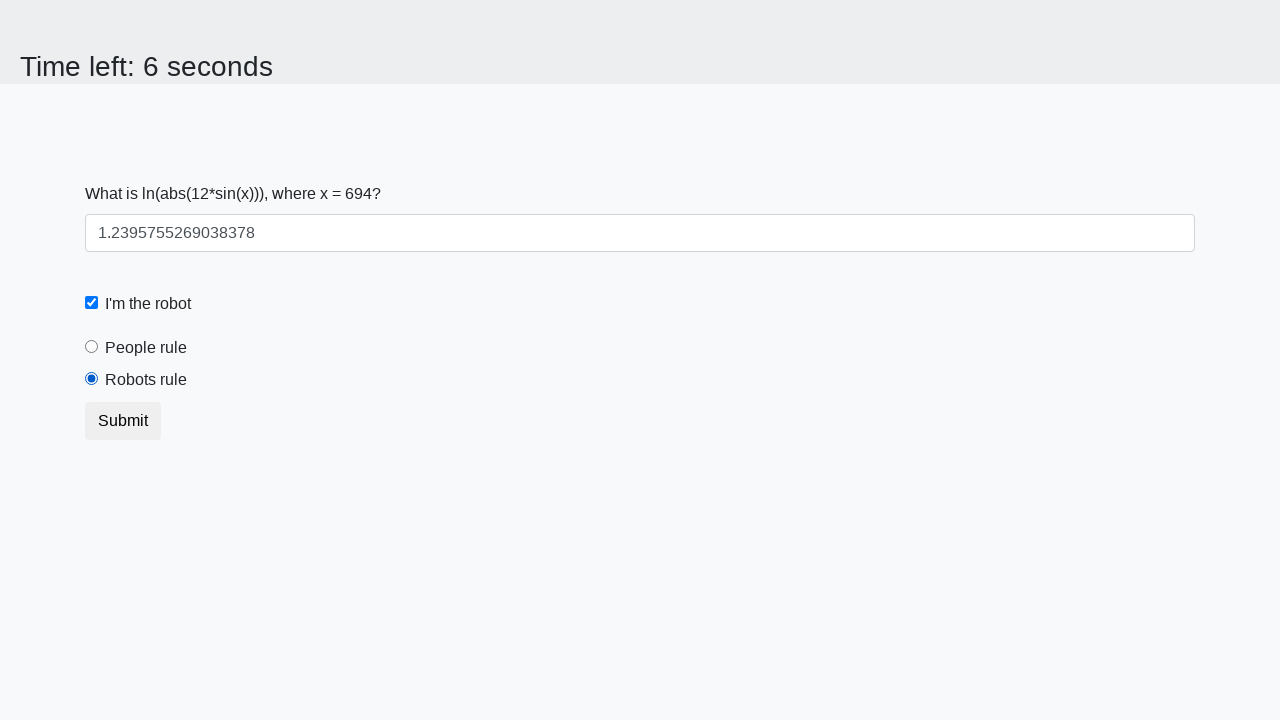

Clicked submit button to submit the form at (123, 421) on .btn
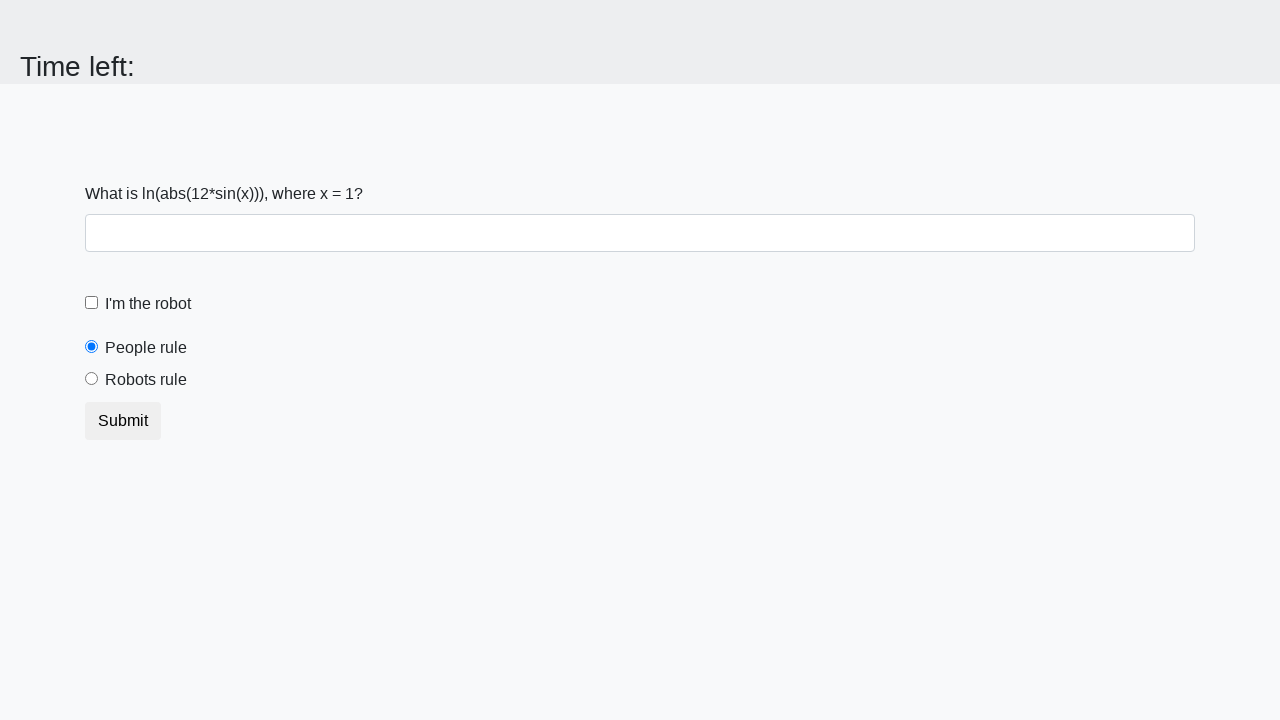

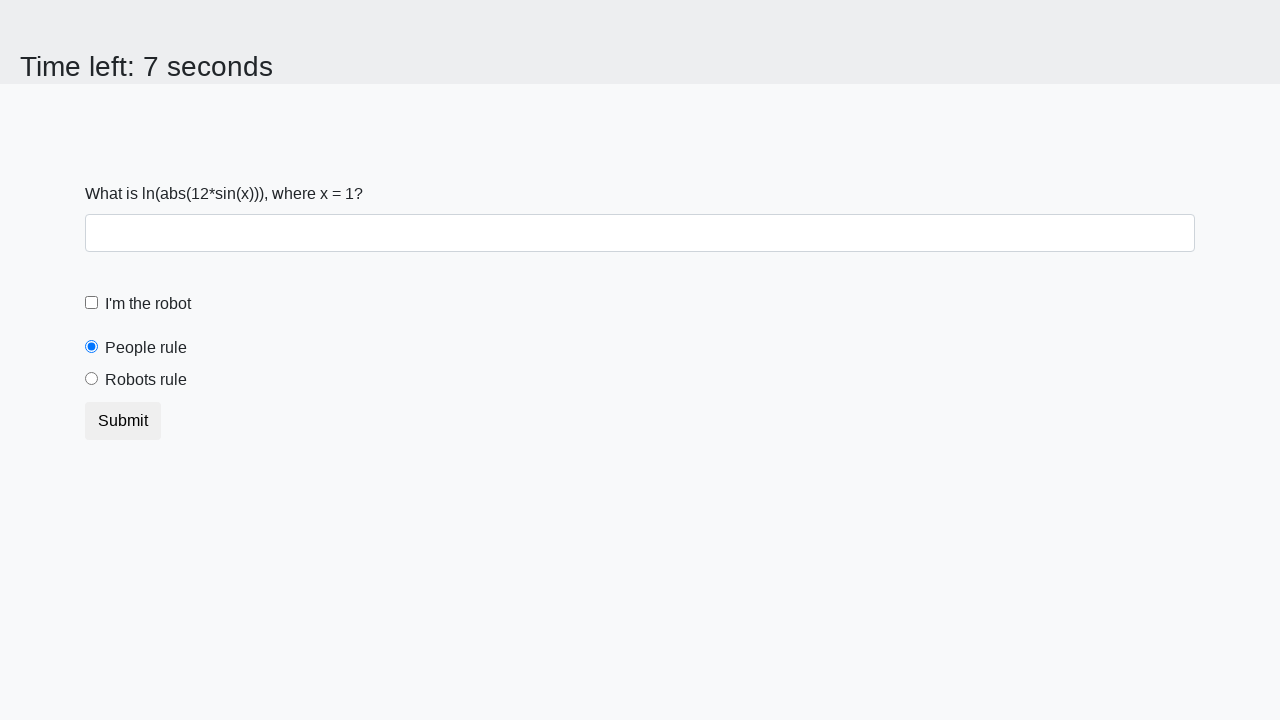